Tests clicking the New User Registration link on the CMS portal page using link text

Starting URL: https://portaldev.cms.gov/portal/

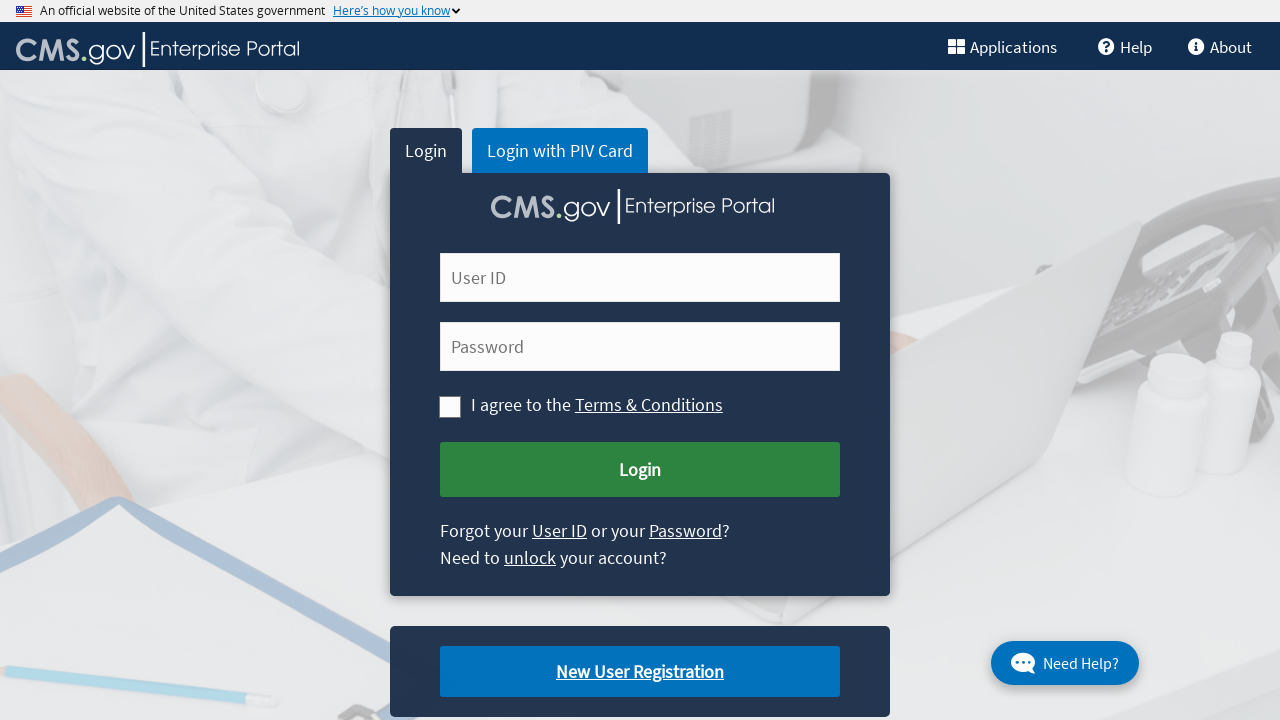

Navigated to CMS portal page
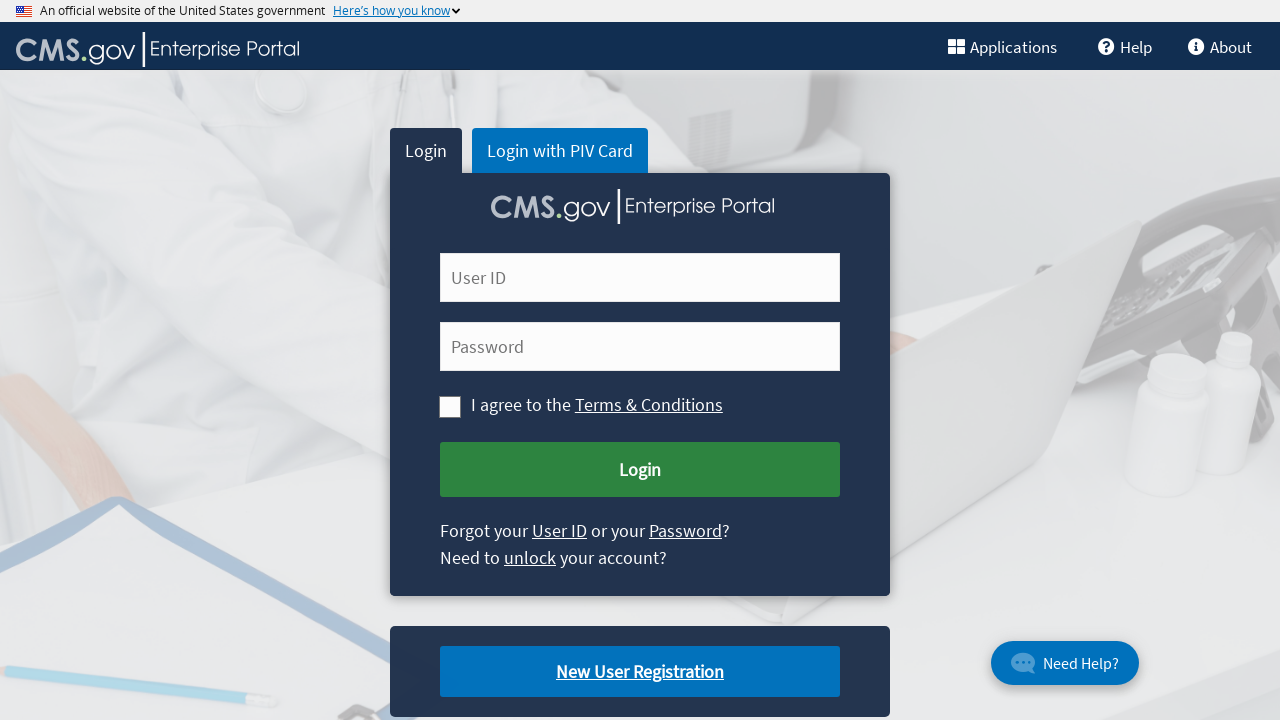

Clicked New User Registration link at (640, 672) on text=New User Registration
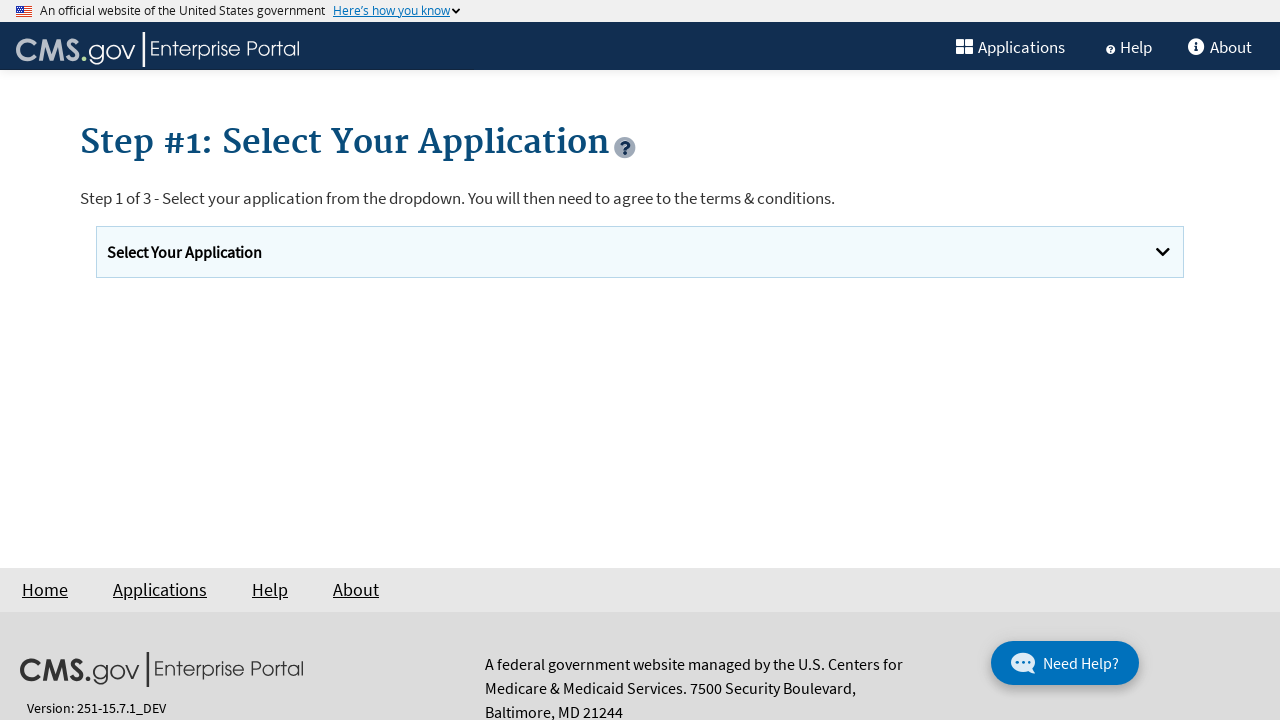

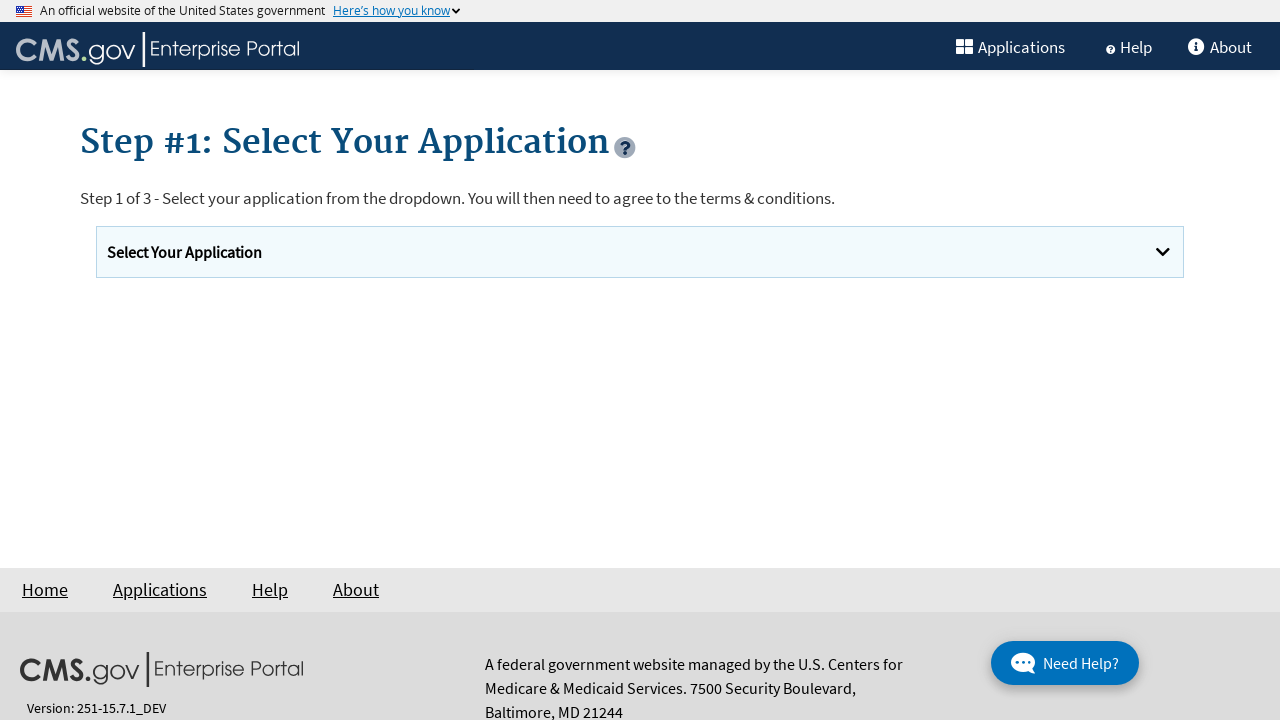